Fills out a cut list optimizer form with stock dimensions, kerf settings, grain direction, and panel requirements, then submits the form to calculate cutting patterns.

Starting URL: https://www.opticutter.com/cut-list-optimizer

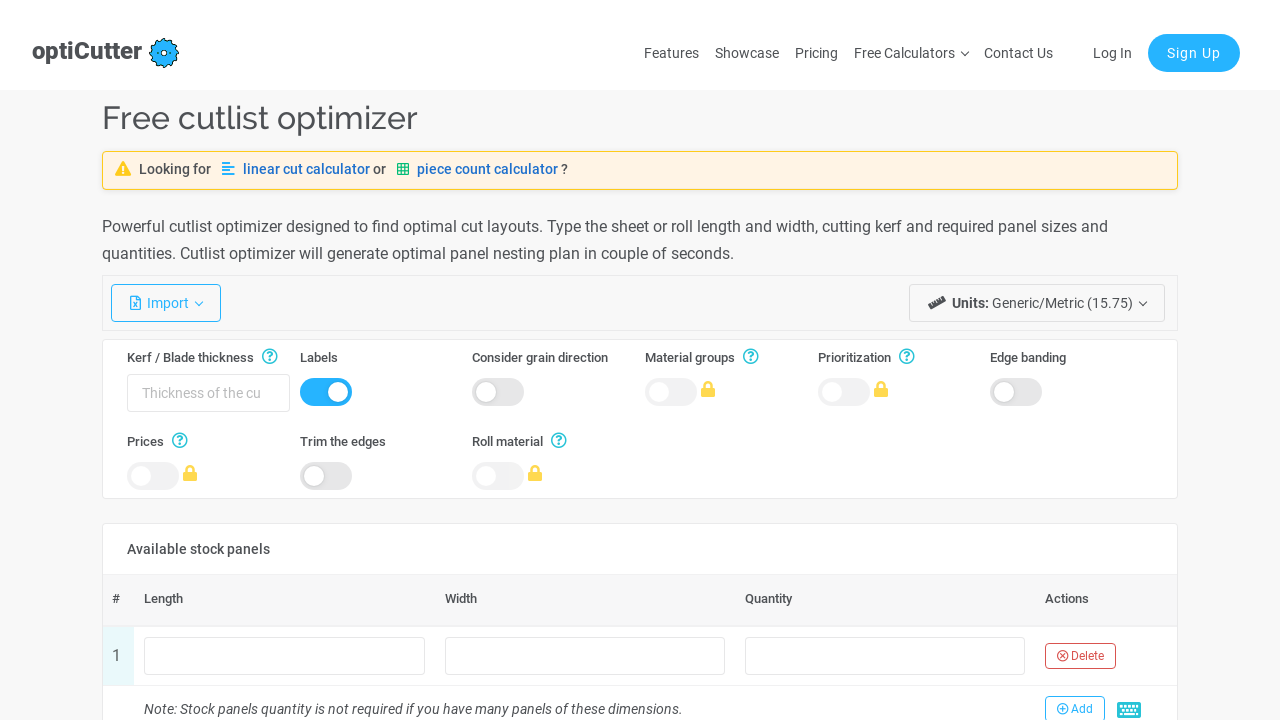

Cut list optimizer form loaded
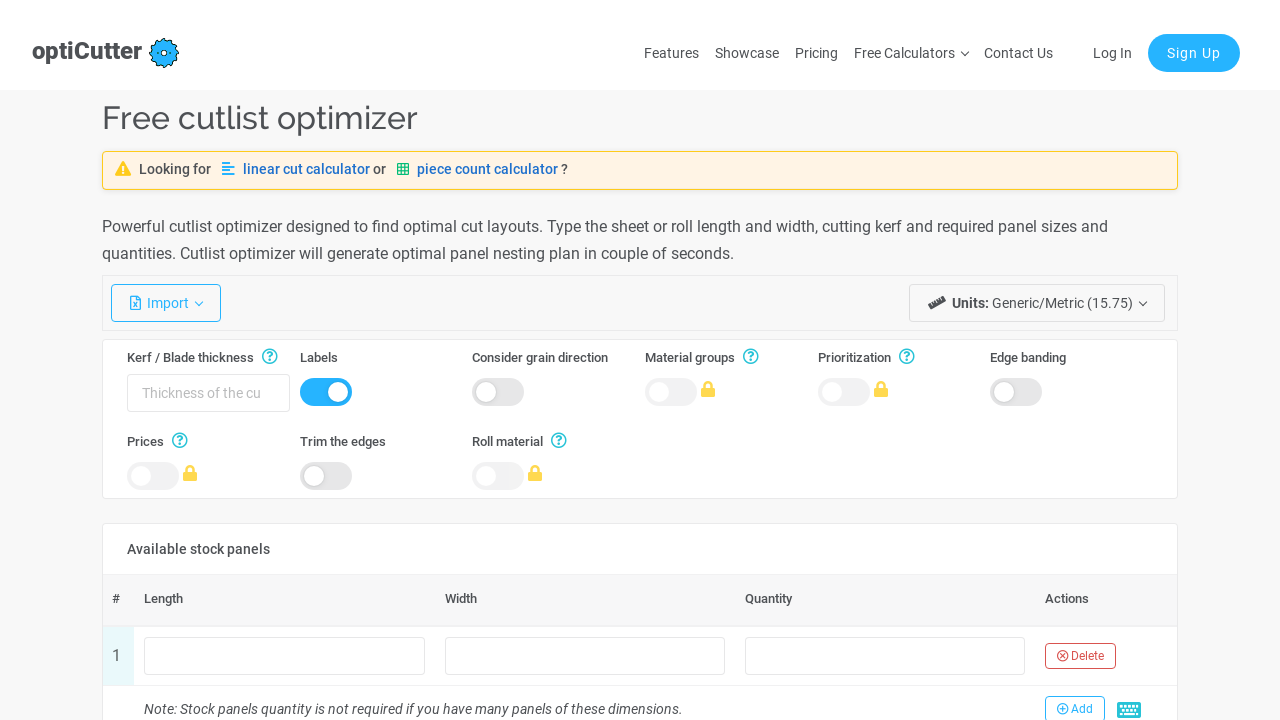

Filled stock length with 2440 on input[name='stocks[0].length']
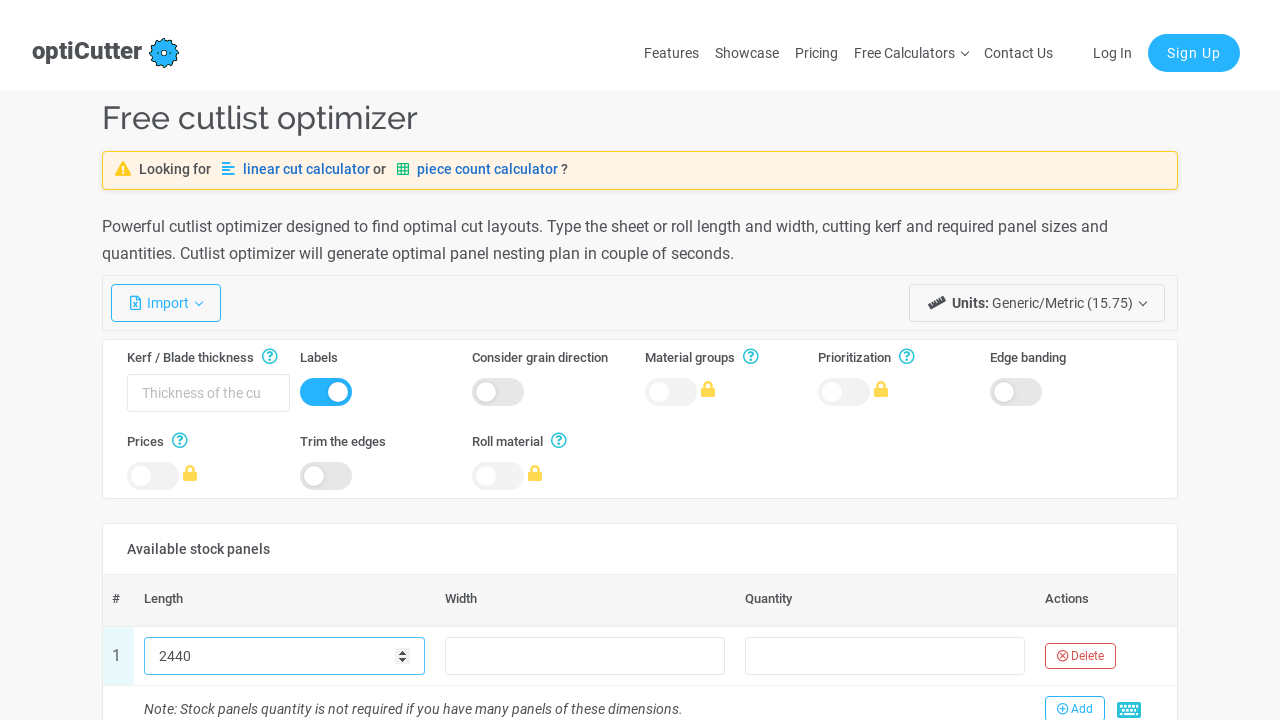

Filled stock width with 1220 on input[name='stocks[0].width']
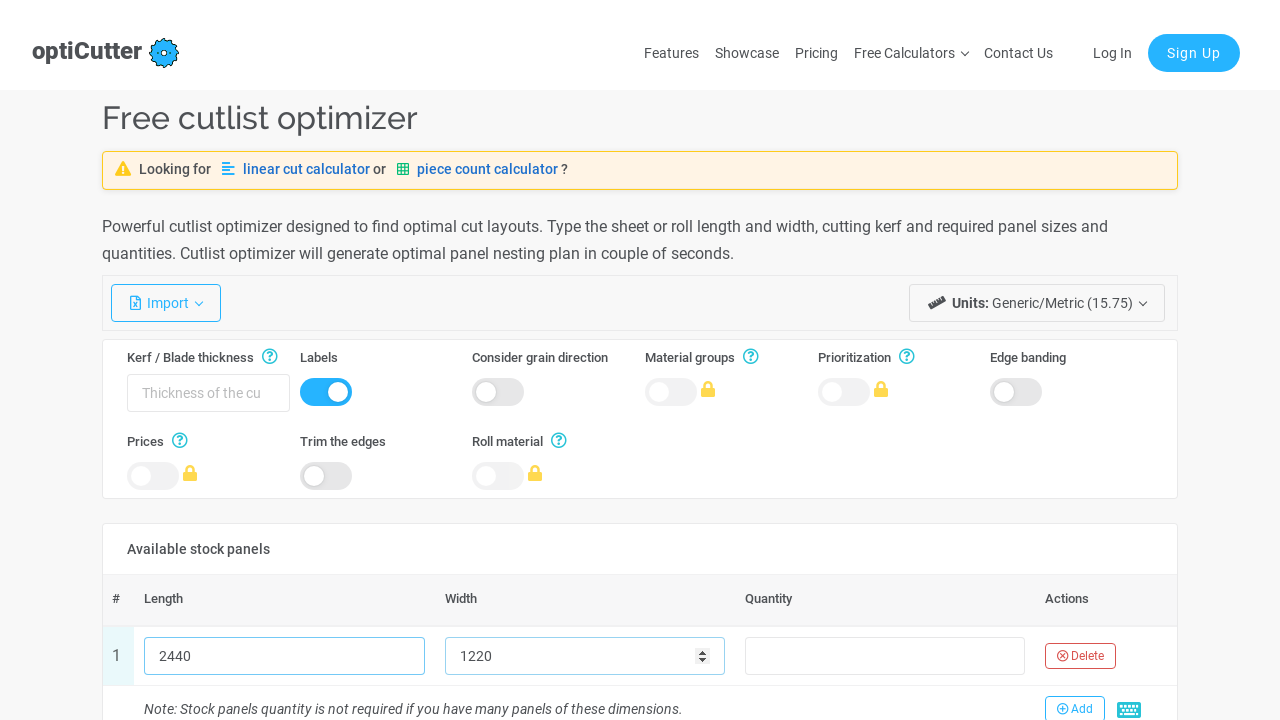

Filled stock count with 5 on input[name='stocks[0].count']
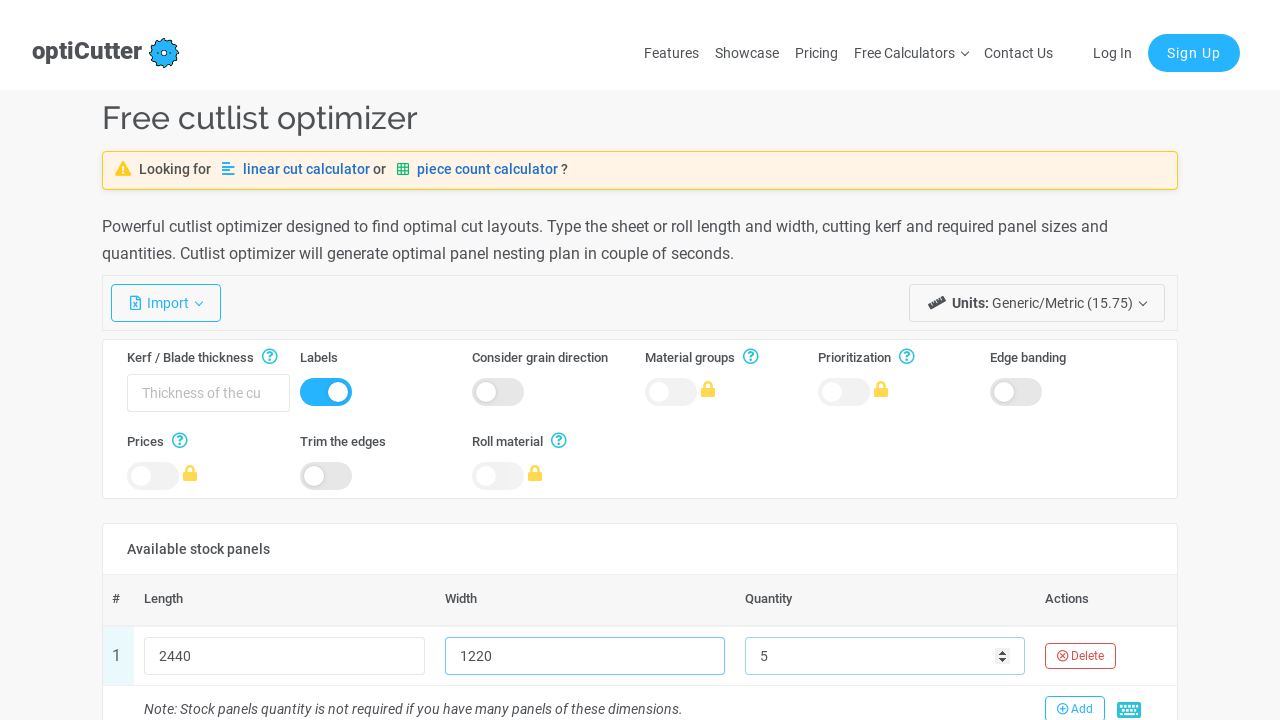

Filled kerf width with 3 on input[name='settings.kerf']
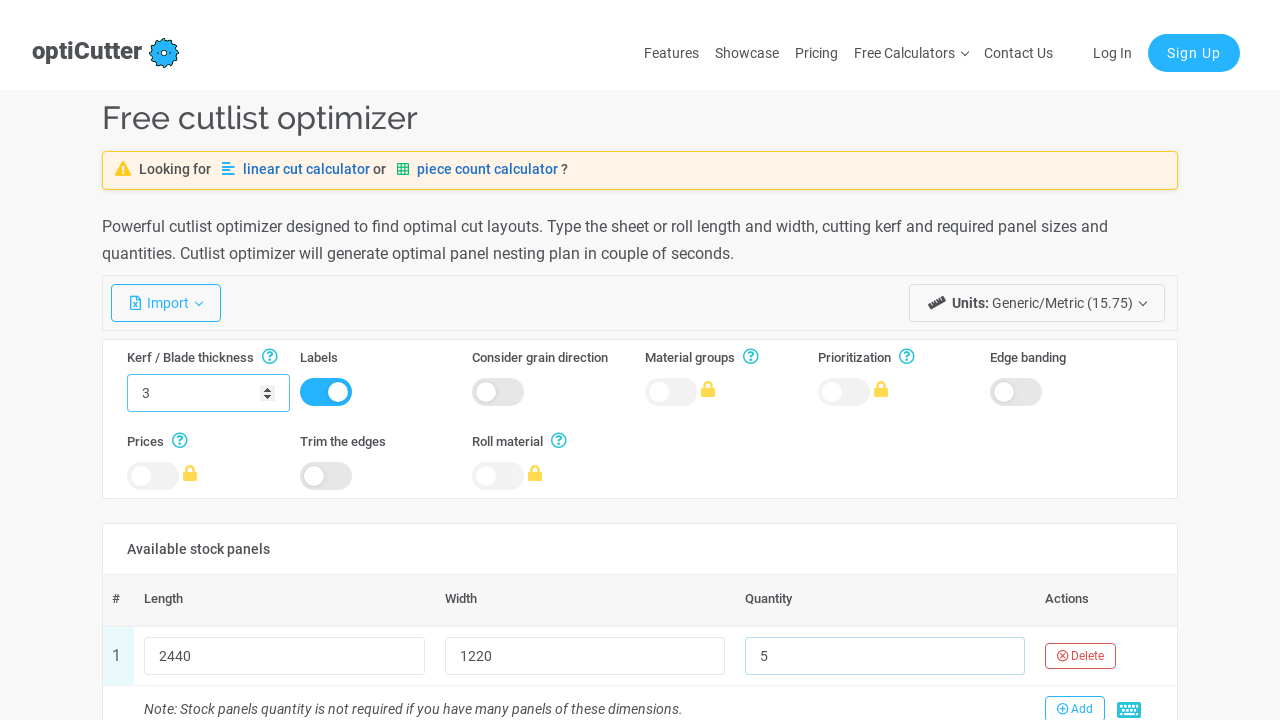

Enabled grain direction setting at (498, 392) on #settings\.grain >> ..
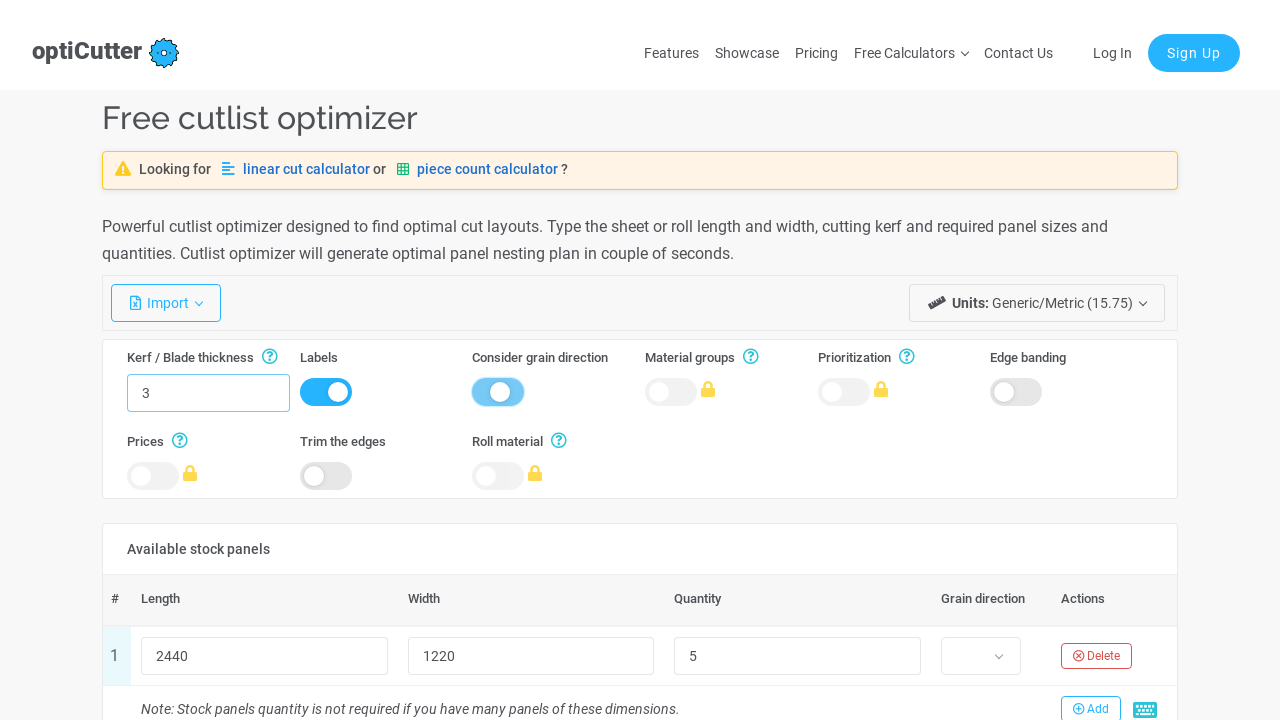

Selected horizontal grain direction for stock on select[name='stocks[0].grainDirection']
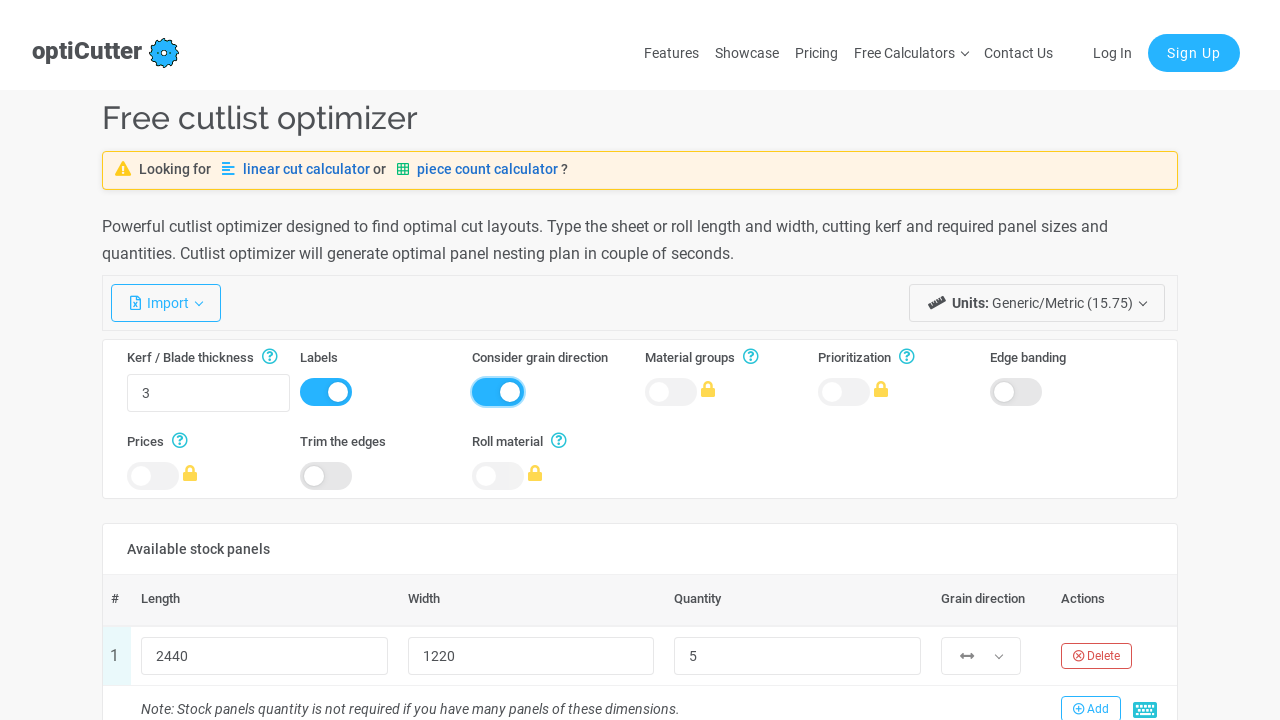

Filled first panel requirement length with 500 on input[name='requirements[0].length']
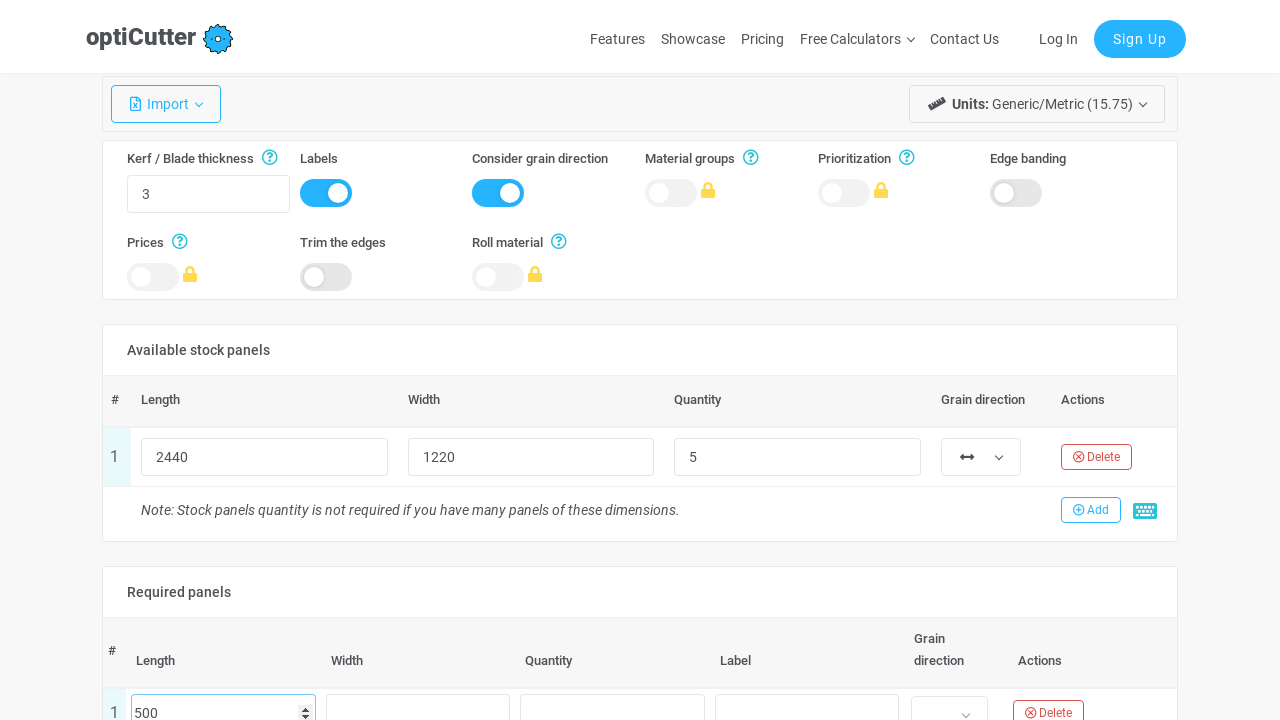

Filled first panel requirement width with 300 on input[name='requirements[0].width']
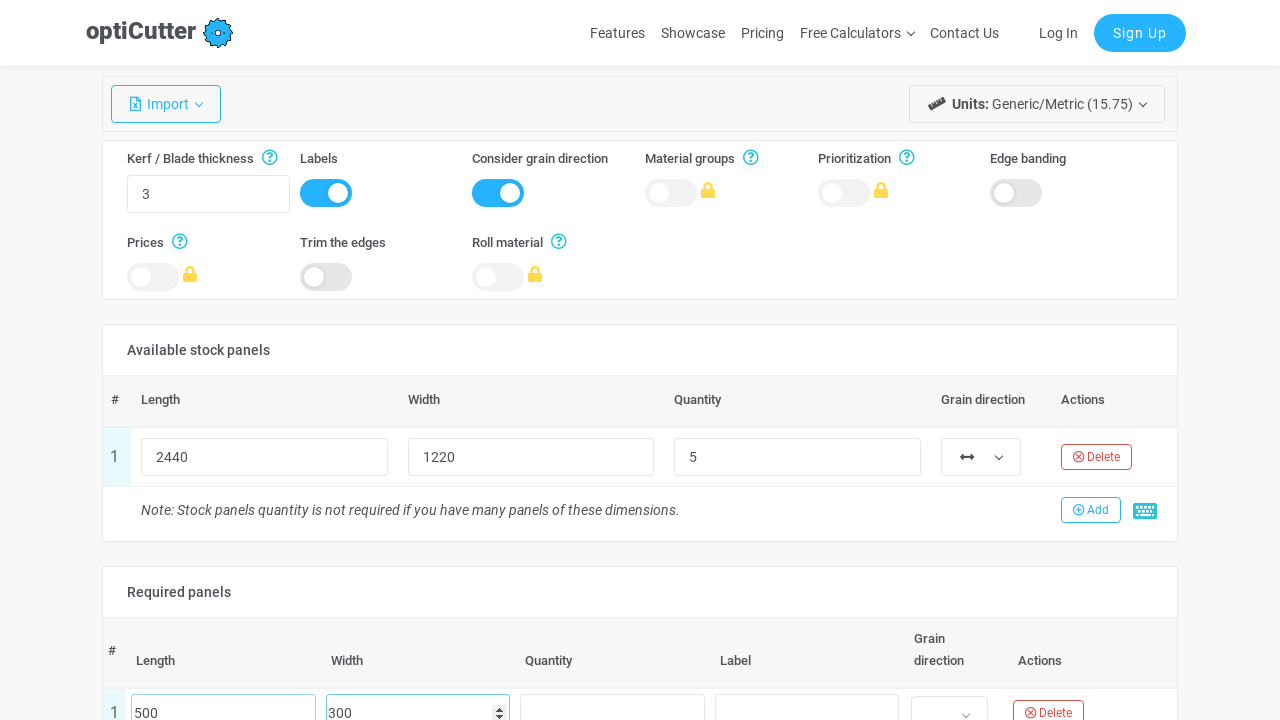

Filled first panel requirement count with 8 on input[name='requirements[0].count']
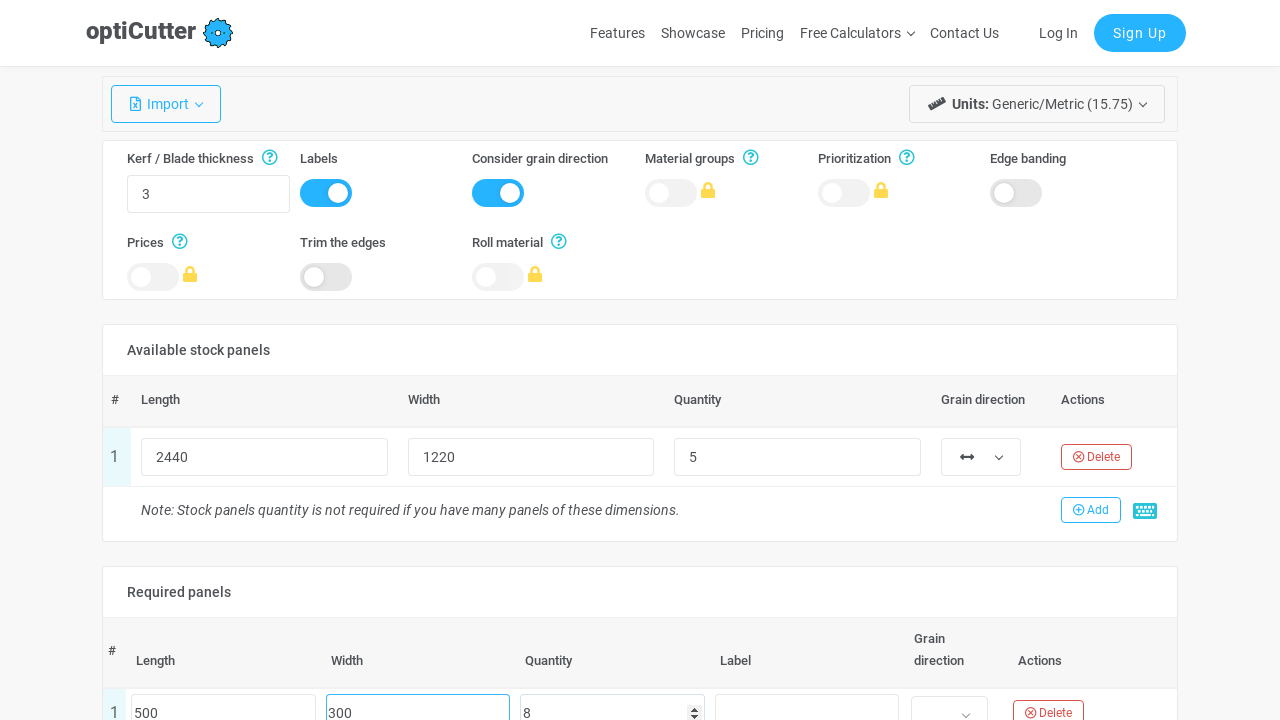

Selected horizontal grain direction for first panel requirement on select[name='requirements[0].grainDirection']
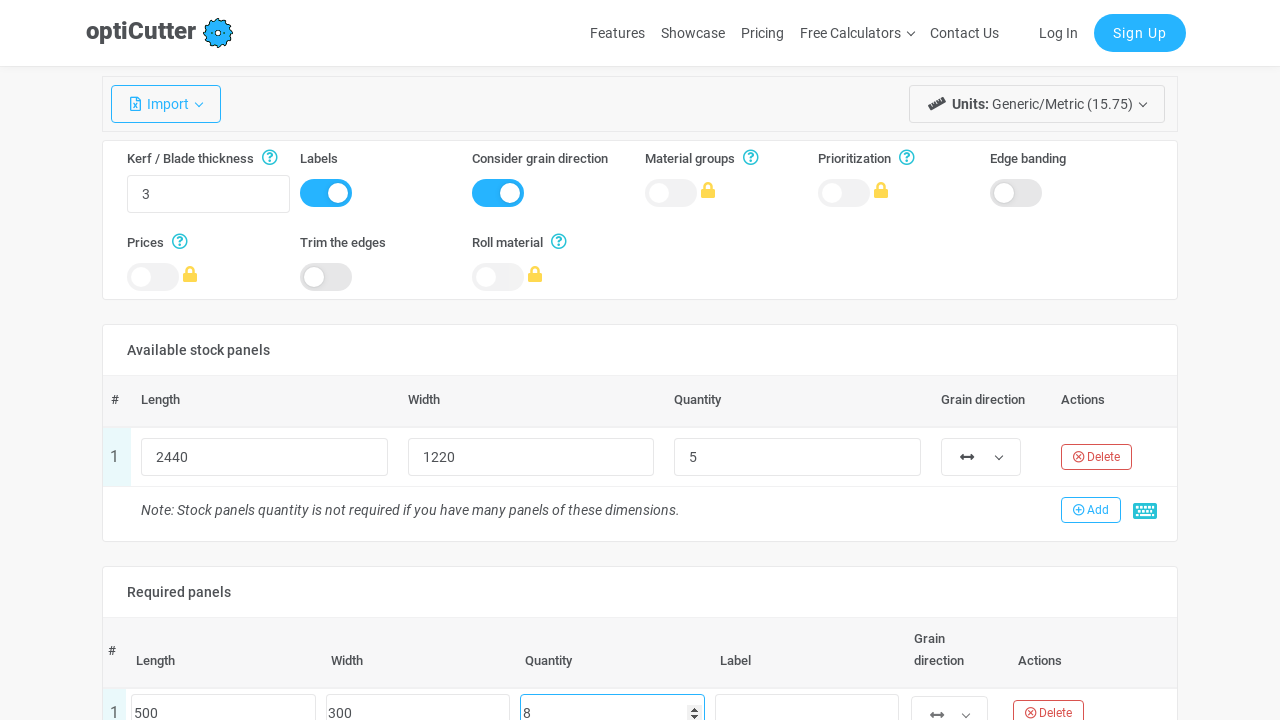

Submitted cut list optimizer form at (162, 361) on #planForm button[type='submit']
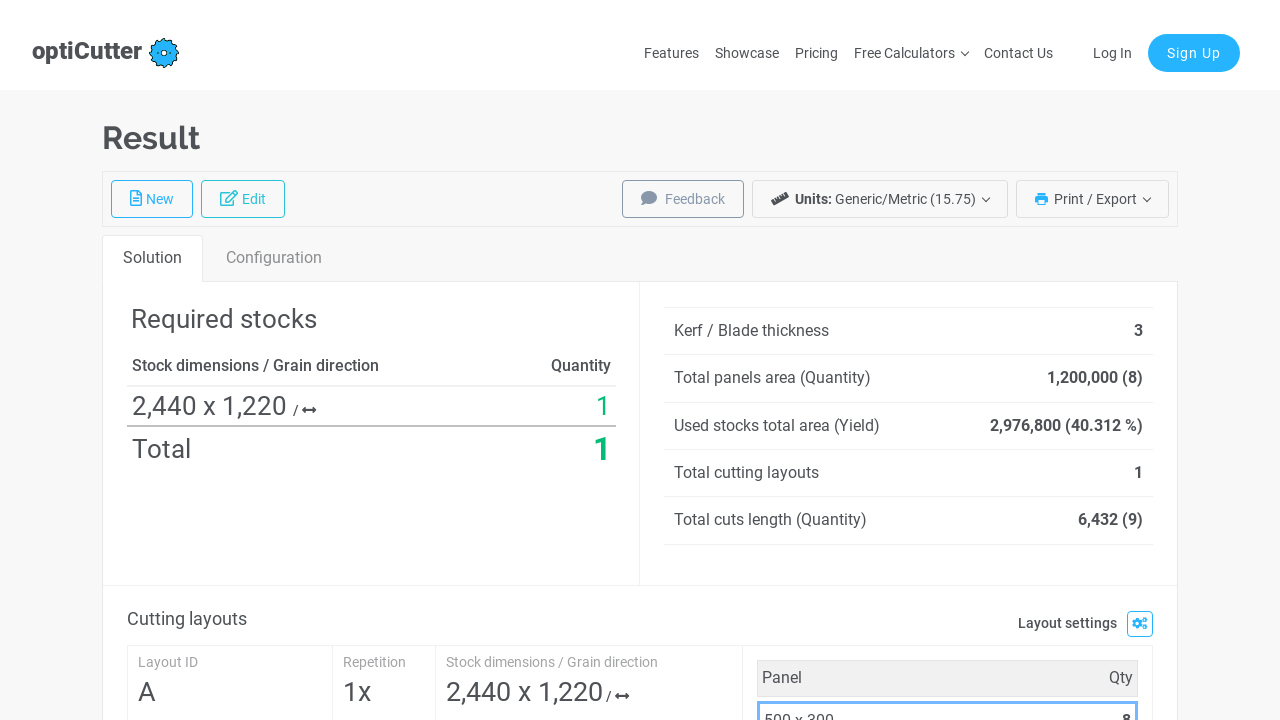

Cutting pattern results loaded successfully
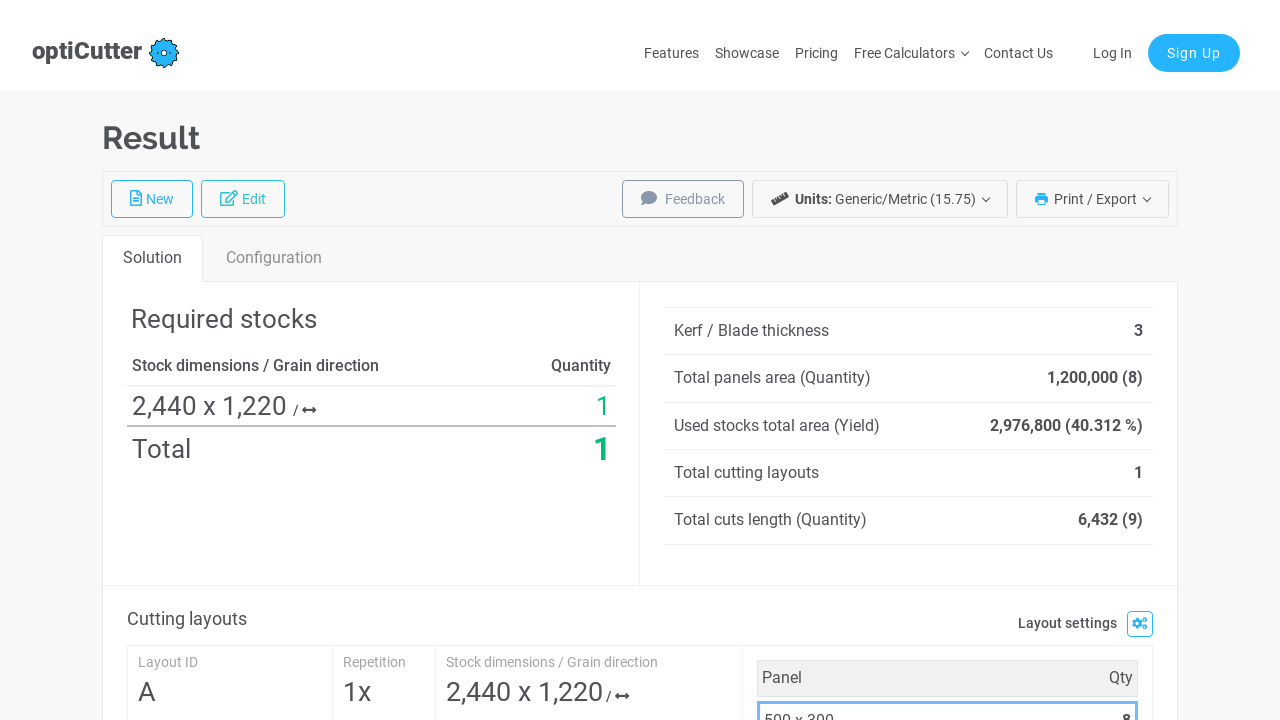

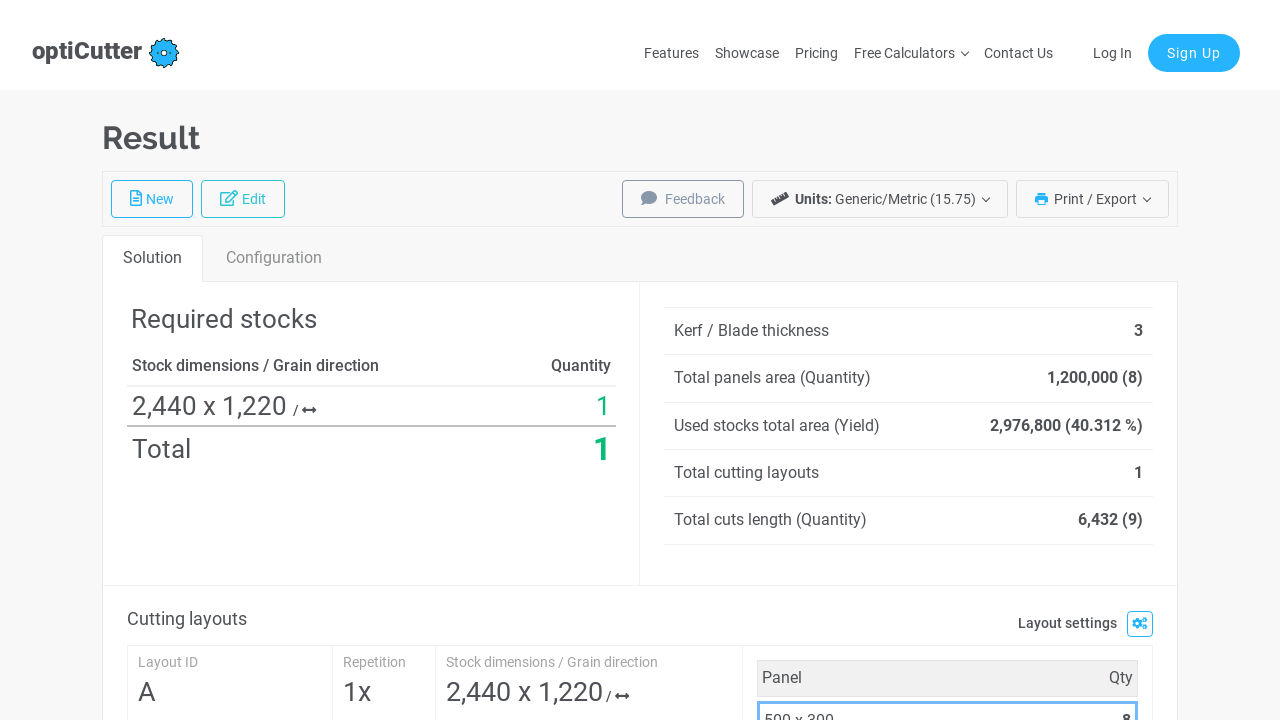